Tests that clicking the alert button displays an alert with the expected message

Starting URL: https://demoqa.com/alerts

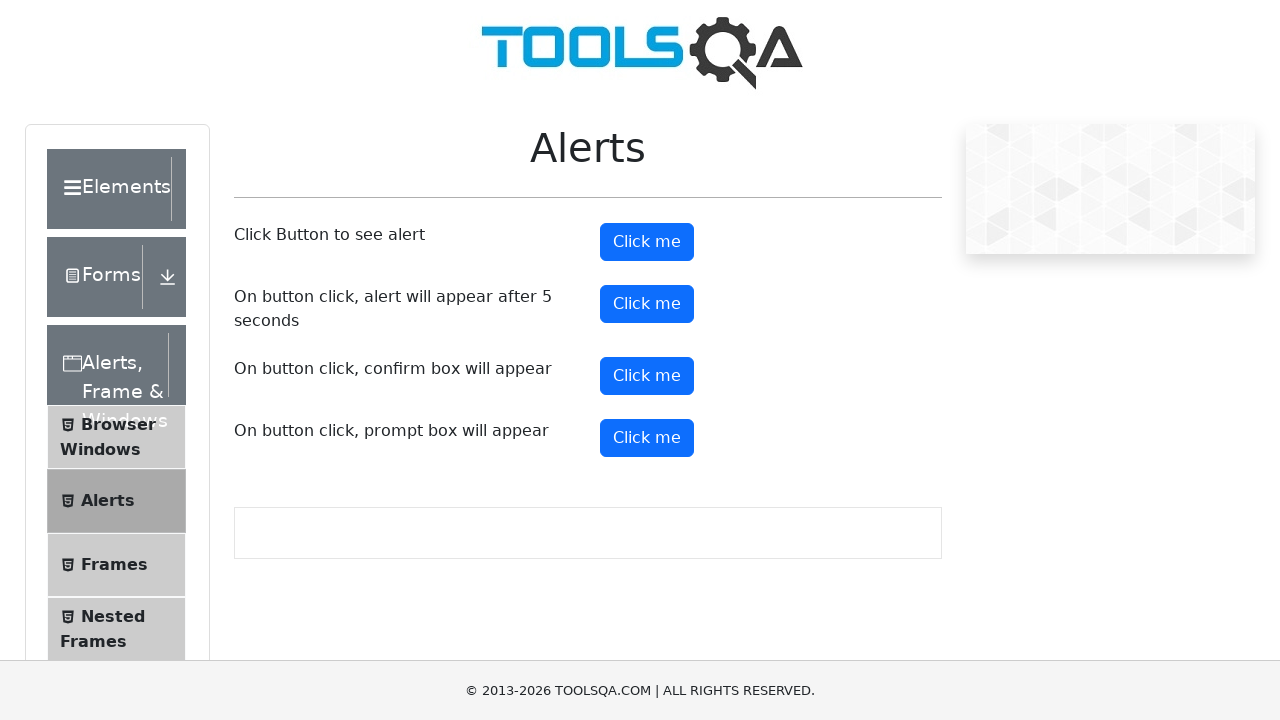

Set up dialog handler to capture alert messages
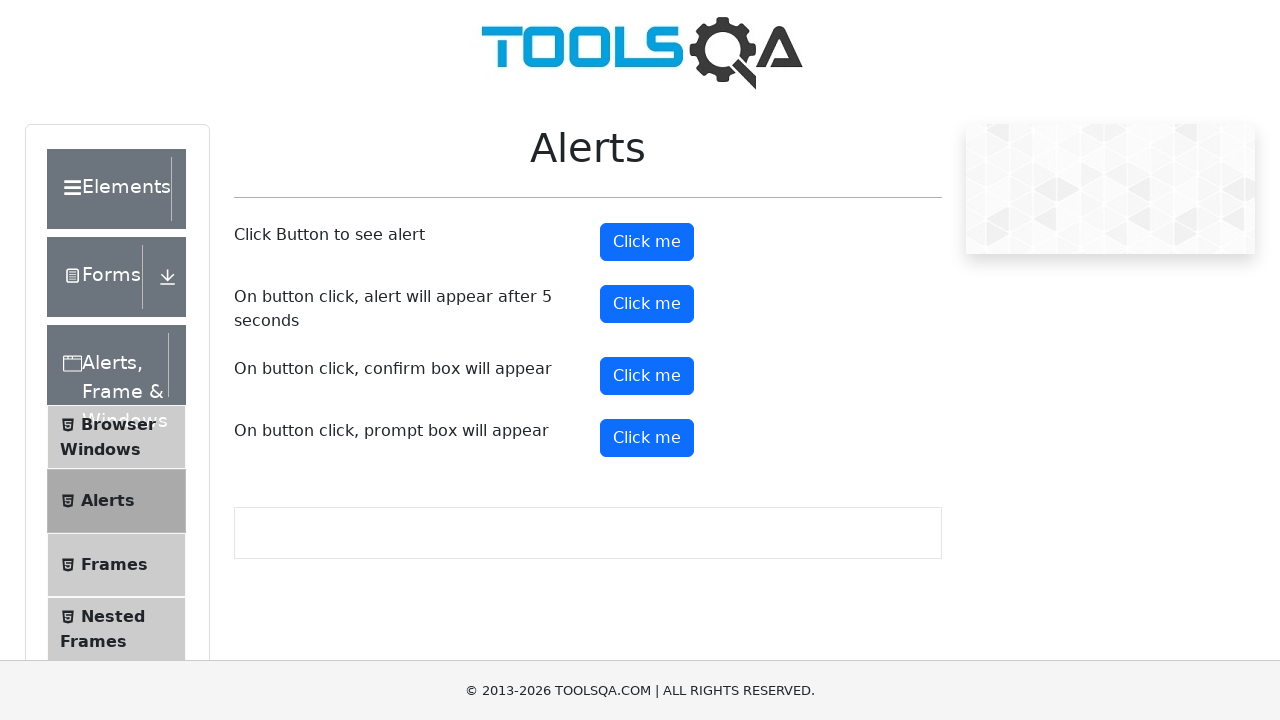

Clicked alert button to trigger alert dialog at (647, 242) on #alertButton
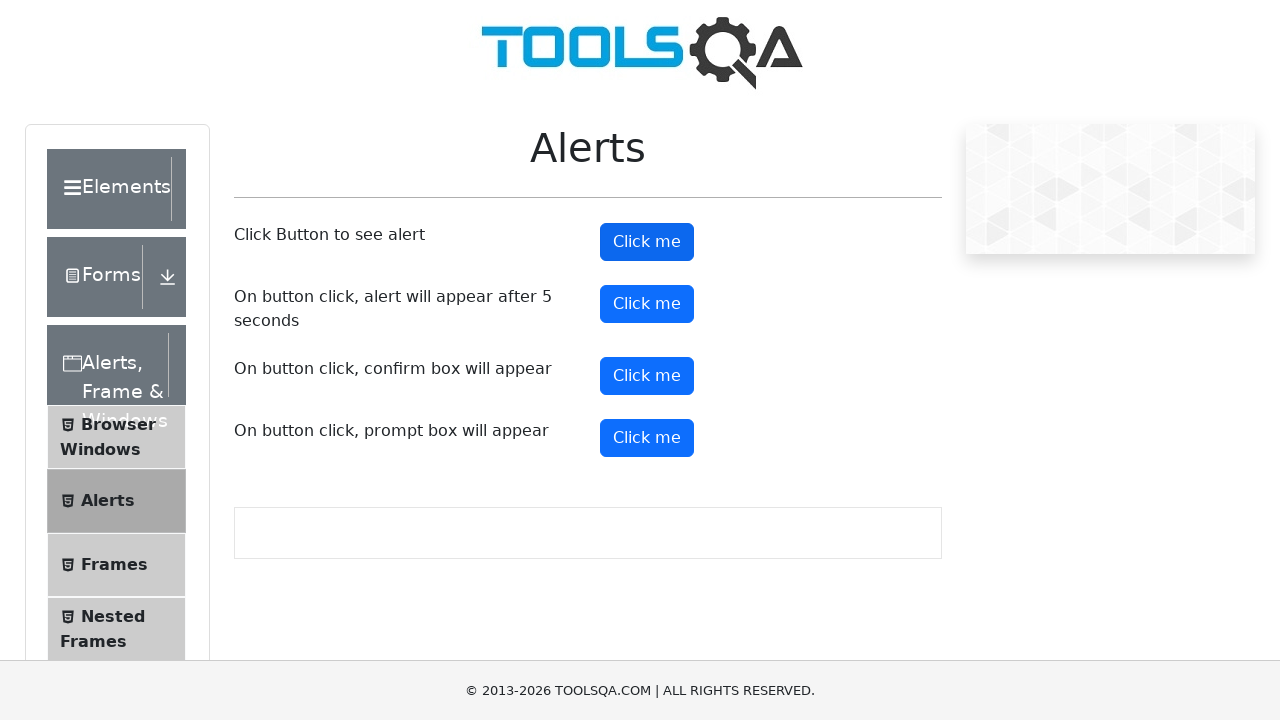

Waited for dialog to be processed
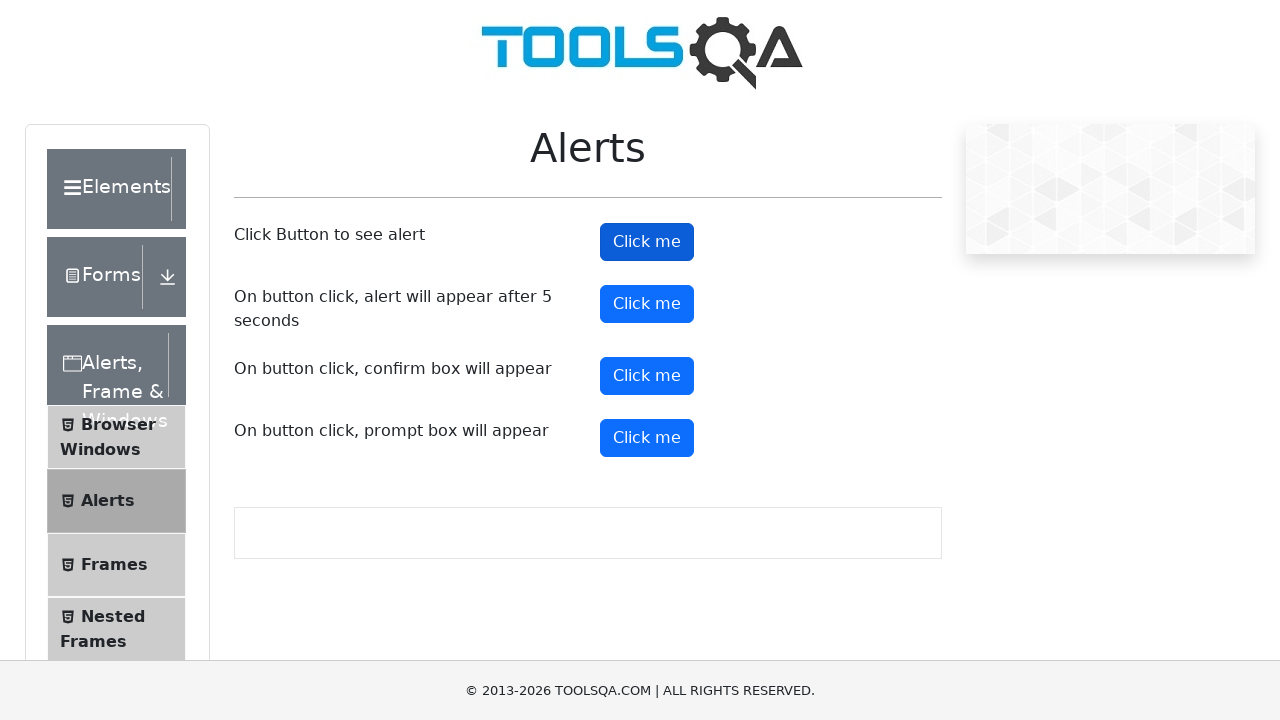

Verified alert message is 'You clicked a button'
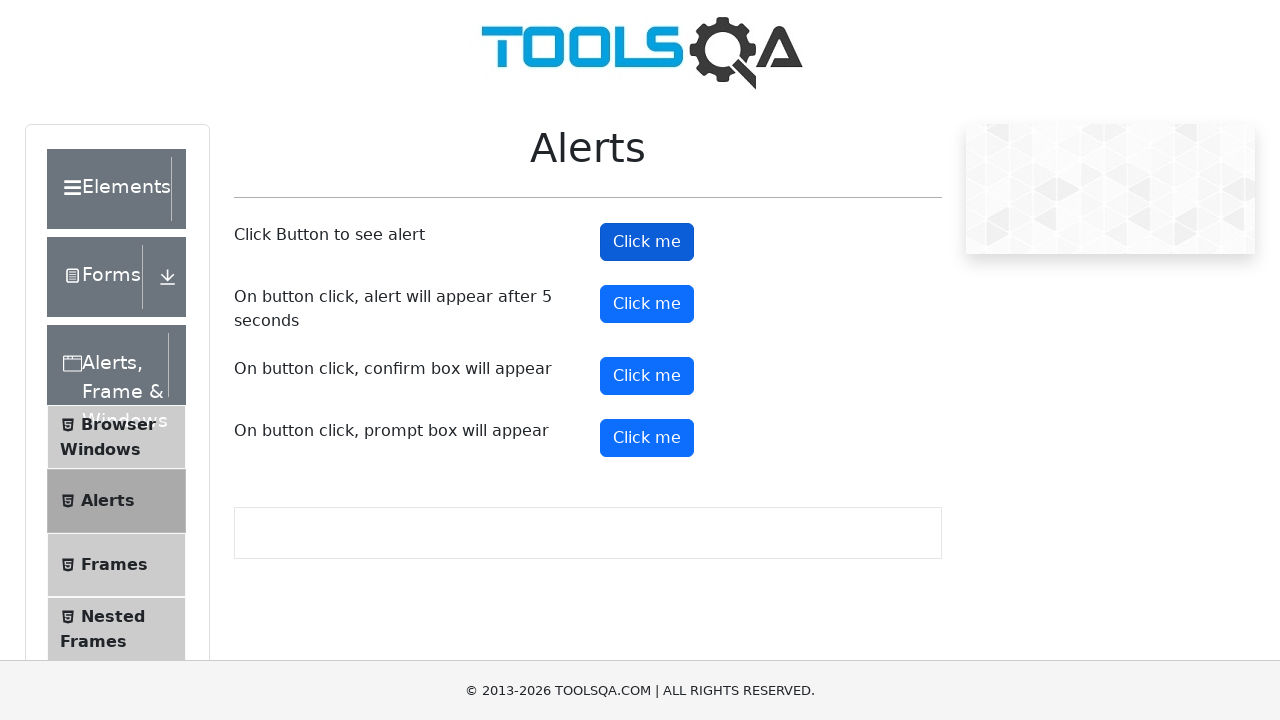

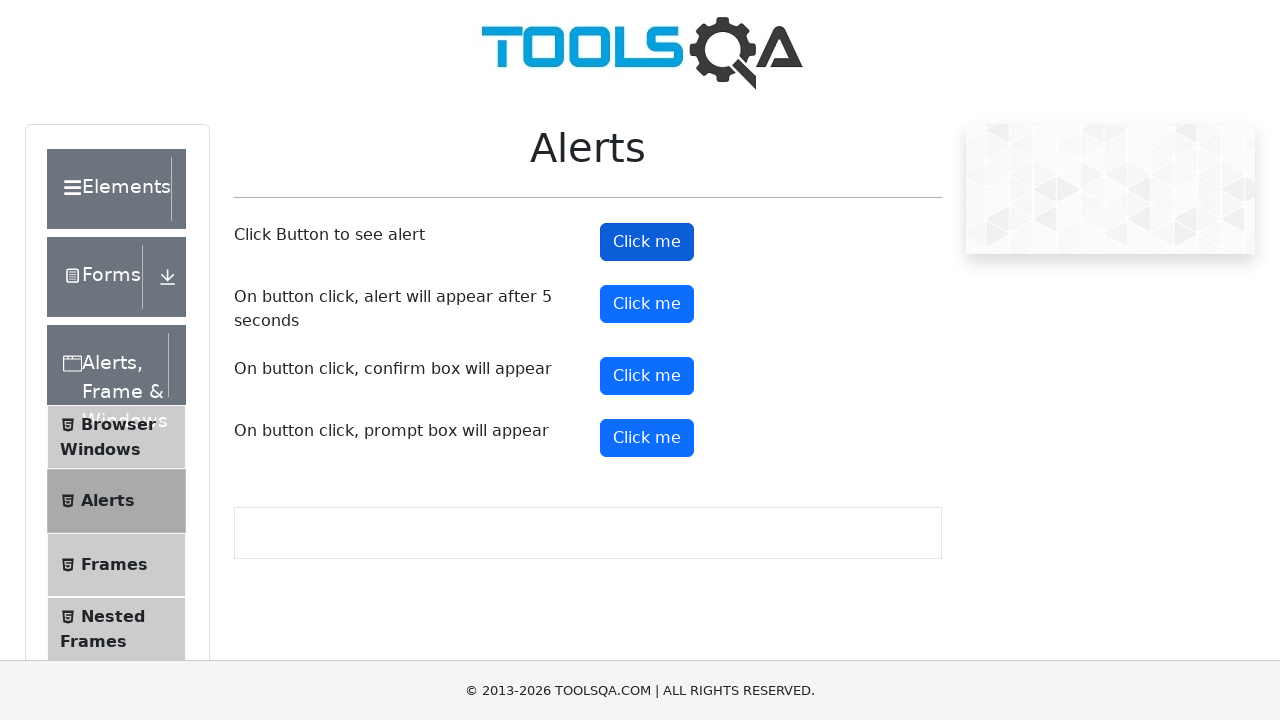